Tests that checkbox 1 can be checked by clicking on it

Starting URL: https://the-internet.herokuapp.com/

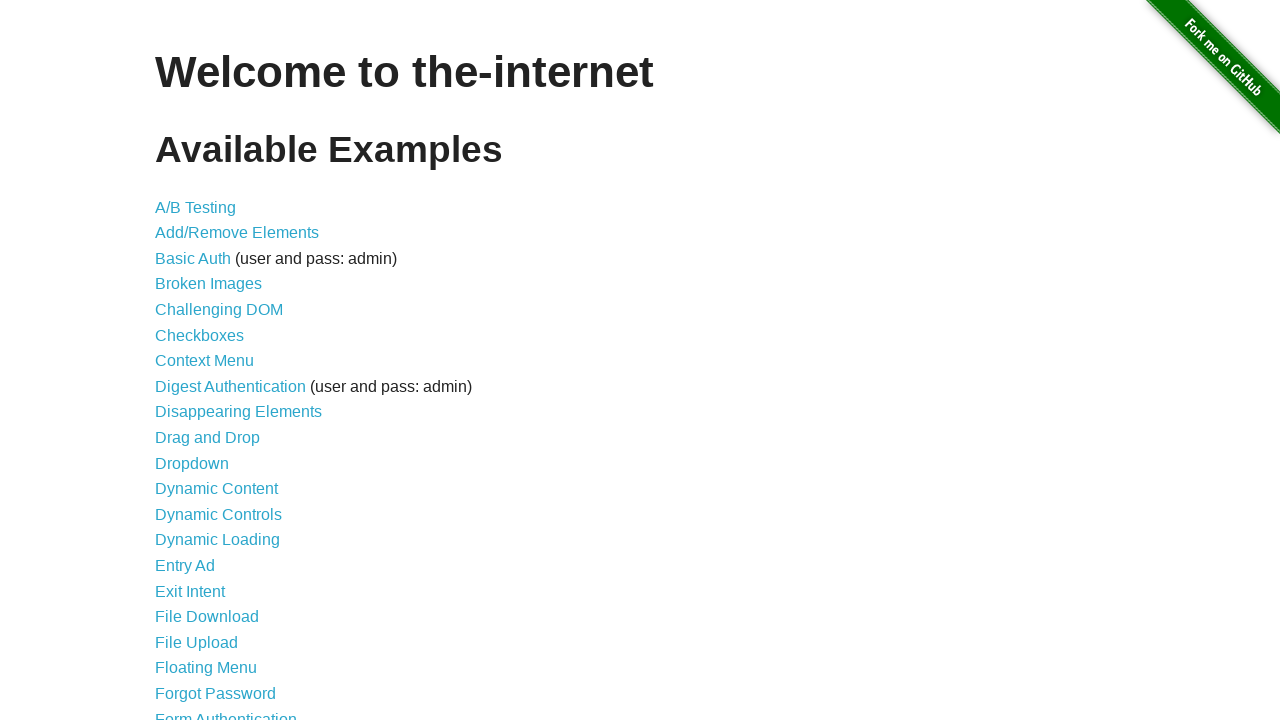

Clicked on checkboxes page link at (200, 335) on a[href='/checkboxes']
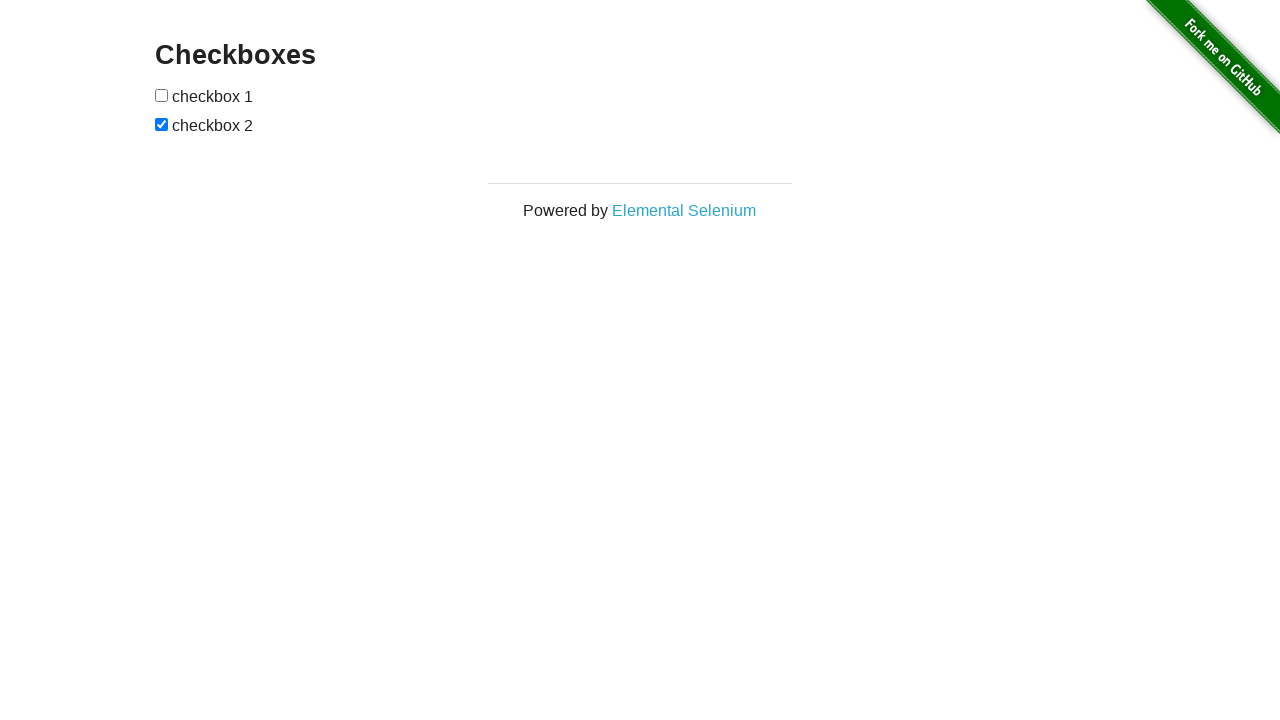

Checkboxes loaded on the page
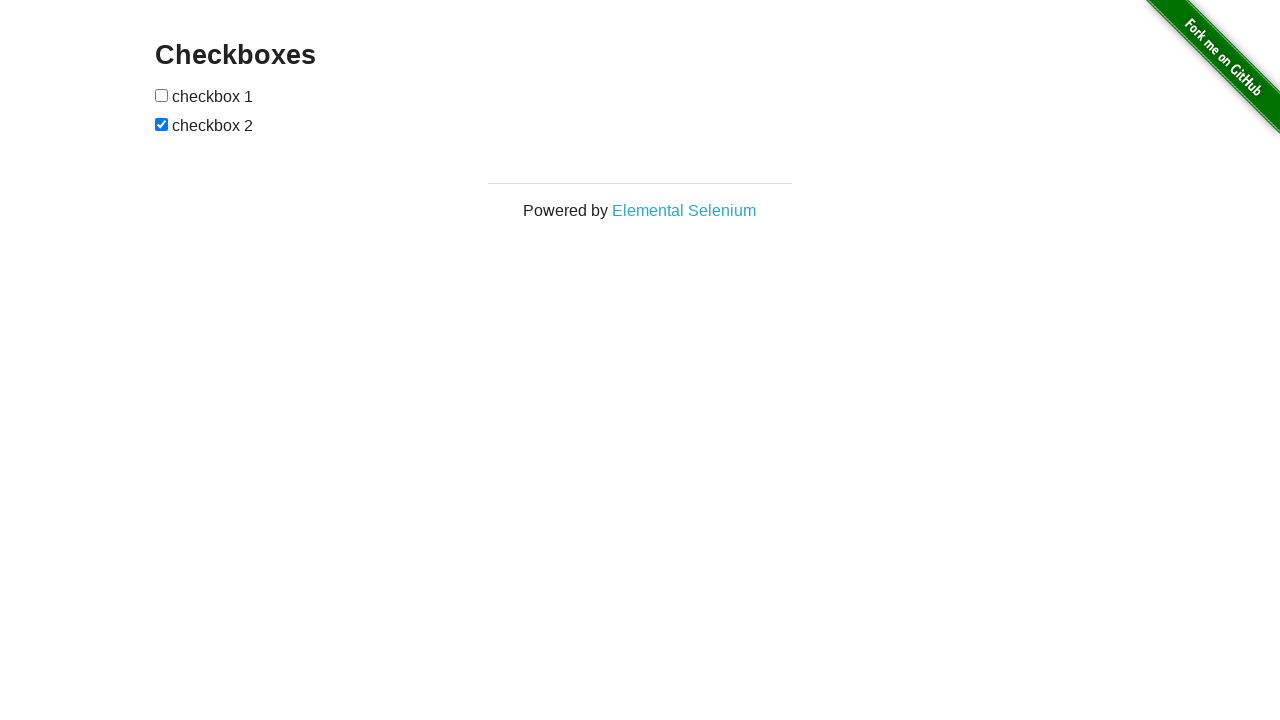

Located first checkbox element
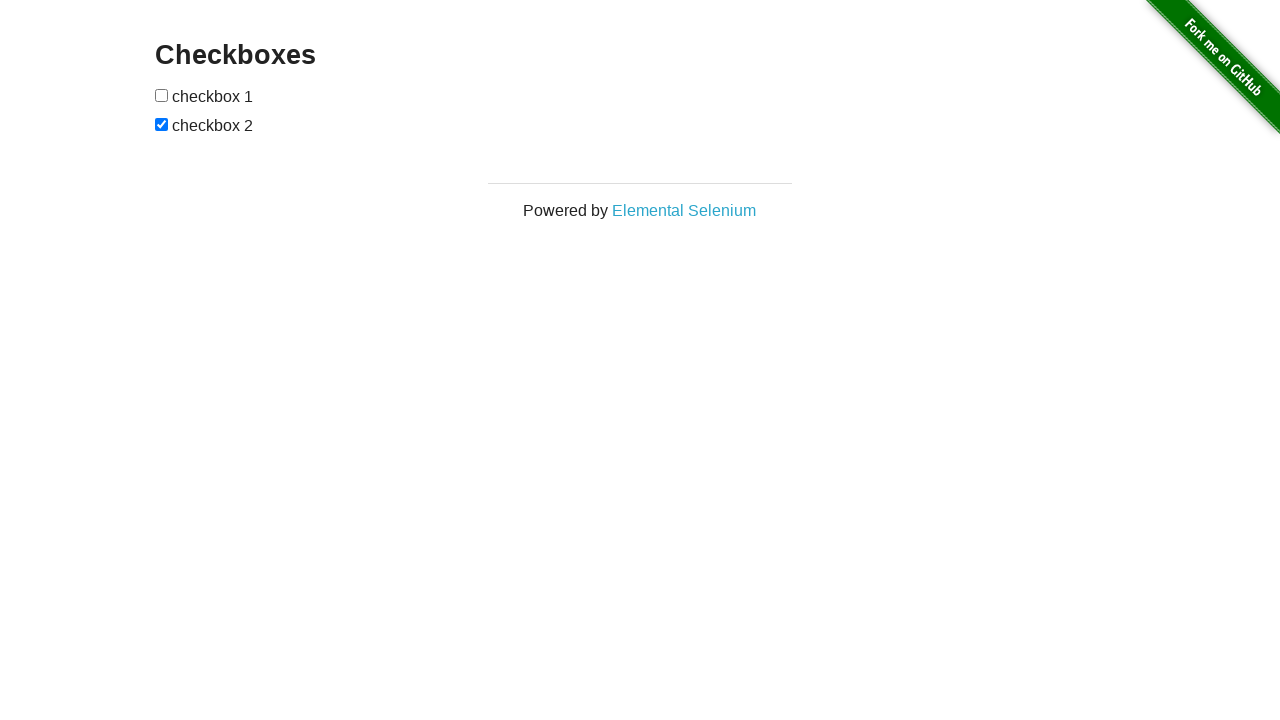

Clicked checkbox 1 to check it at (162, 95) on input[type='checkbox'] >> nth=0
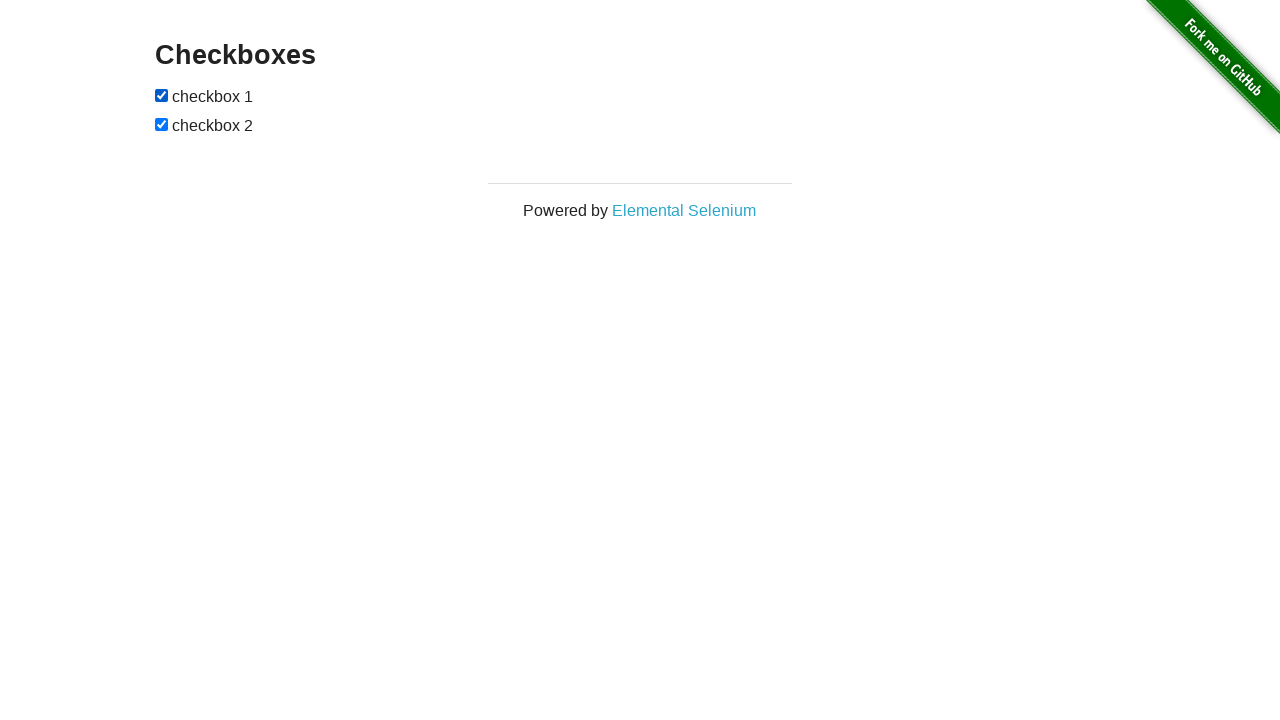

Verified that checkbox 1 is now checked
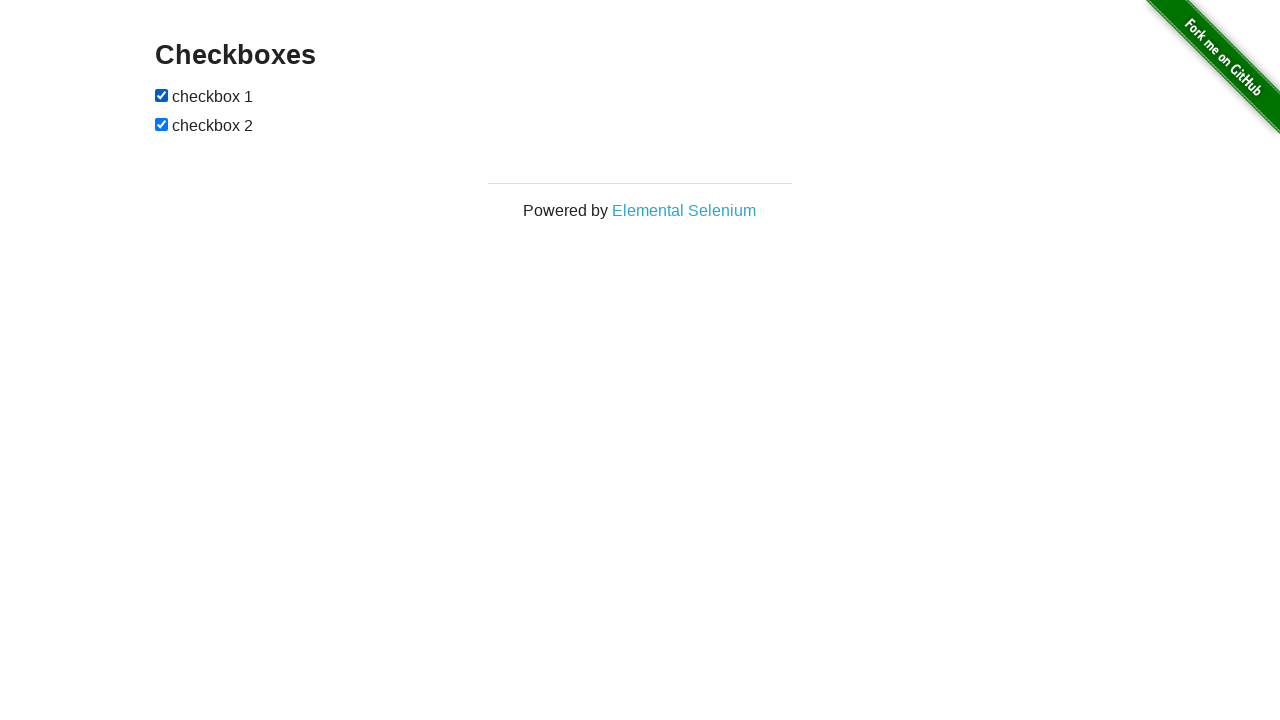

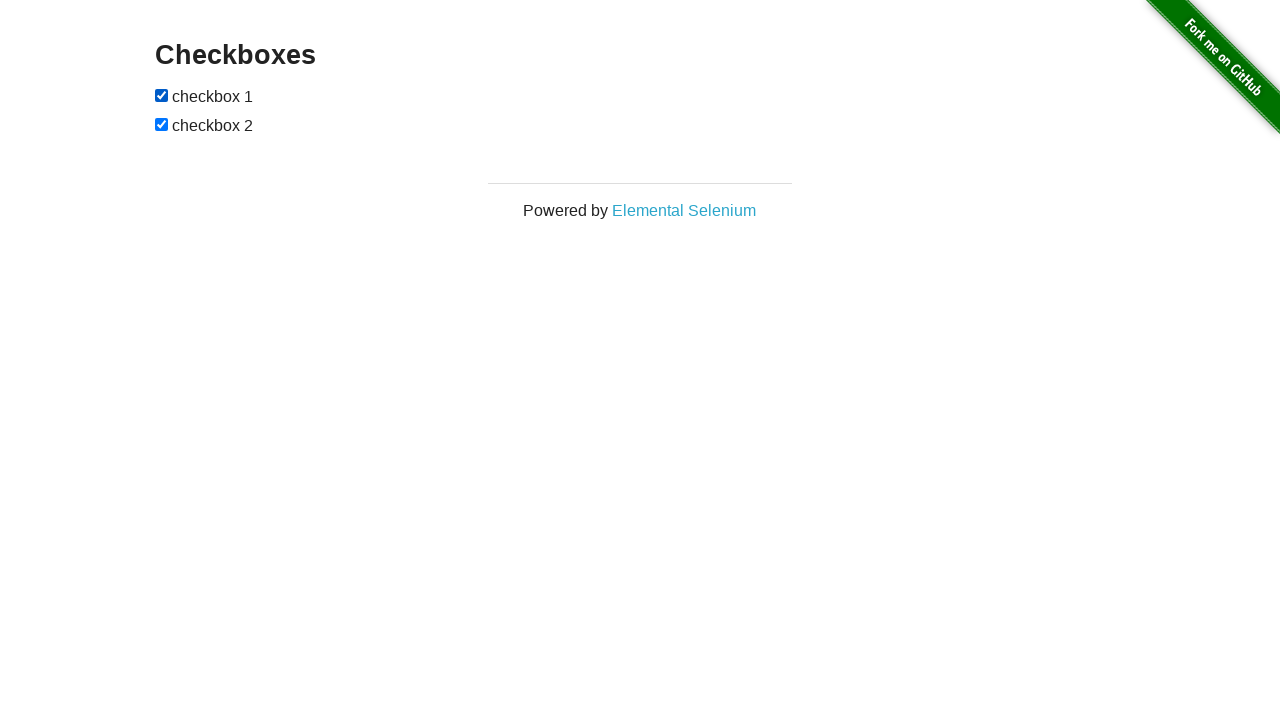